Tests keyboard and mouse actions on a practice site by clicking a checkbox, double-clicking to highlight text, typing in uppercase using shift key, and performing drag-and-drop operations.

Starting URL: https://chandanachaitanya.github.io/selenium-practice-site/

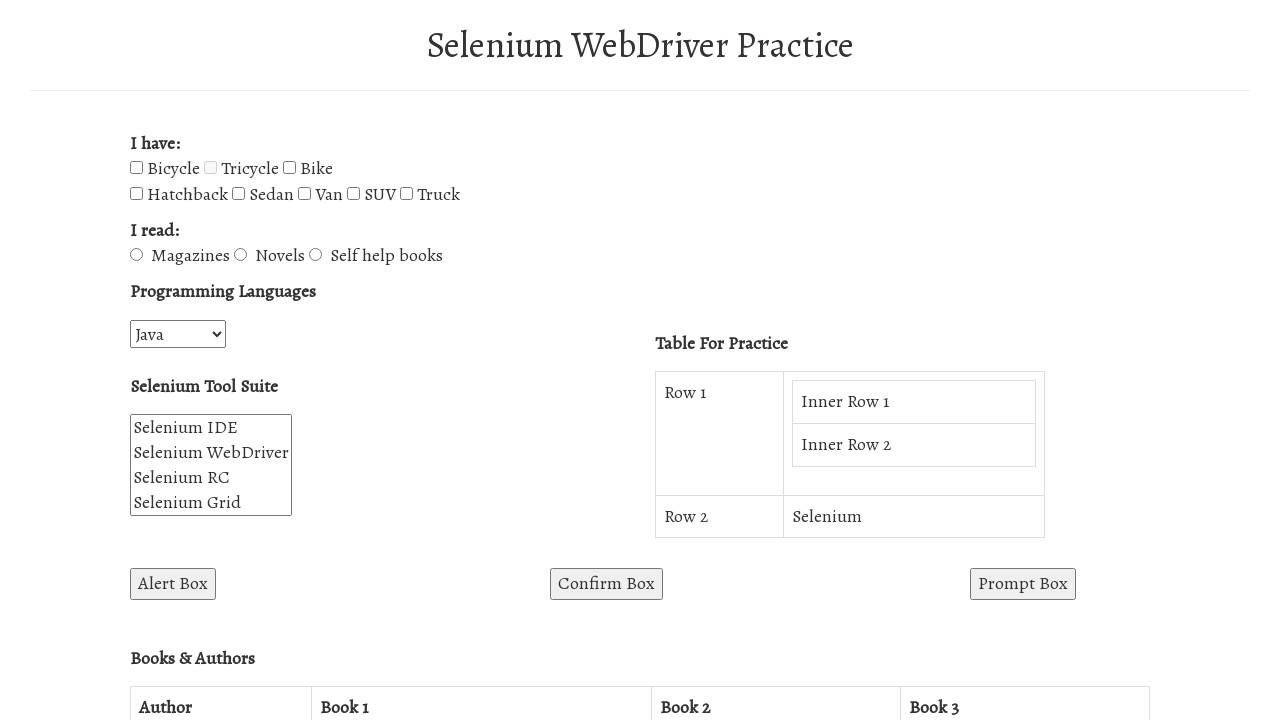

Navigated to Selenium practice site
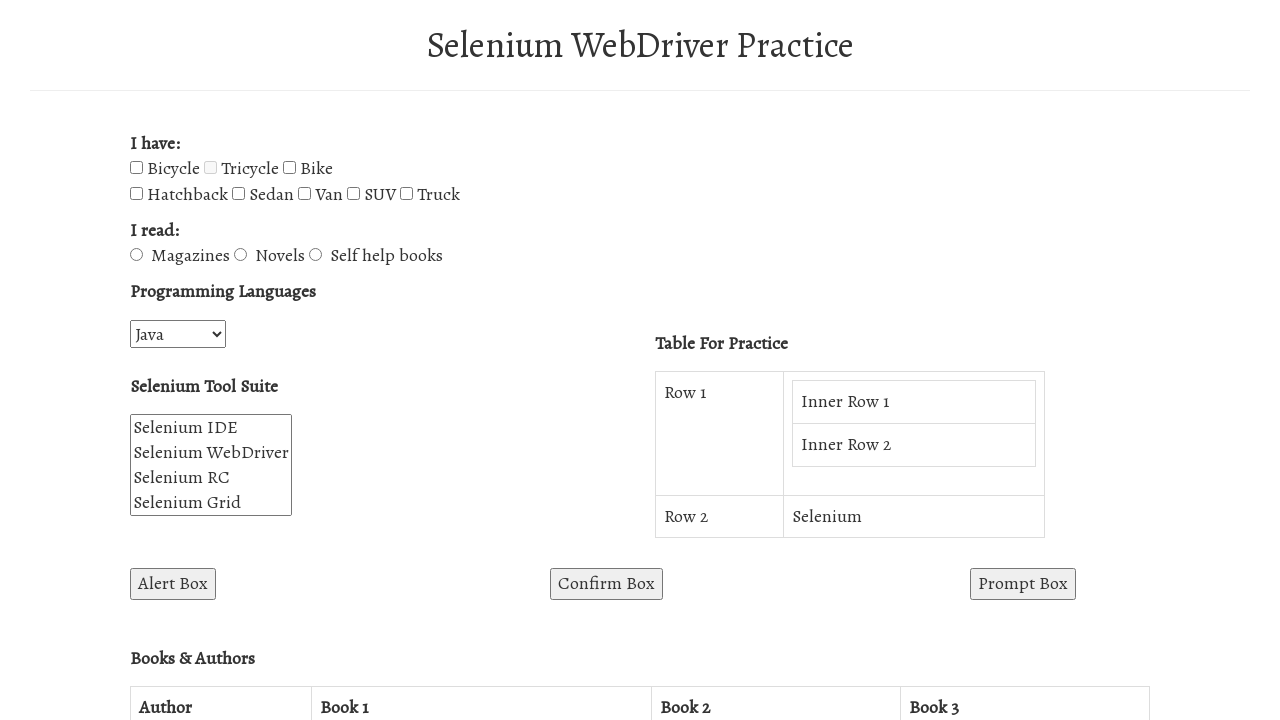

Clicked on message text box at (298, 401) on #enterText
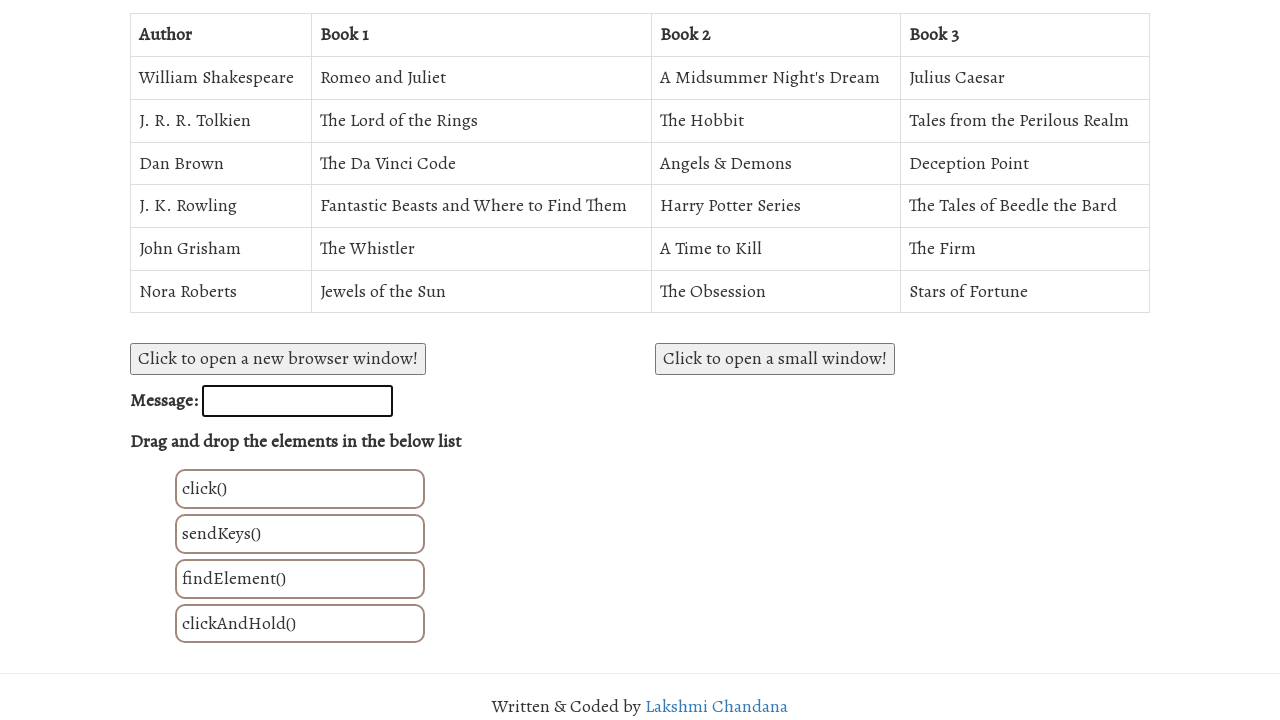

Pressed Shift key down
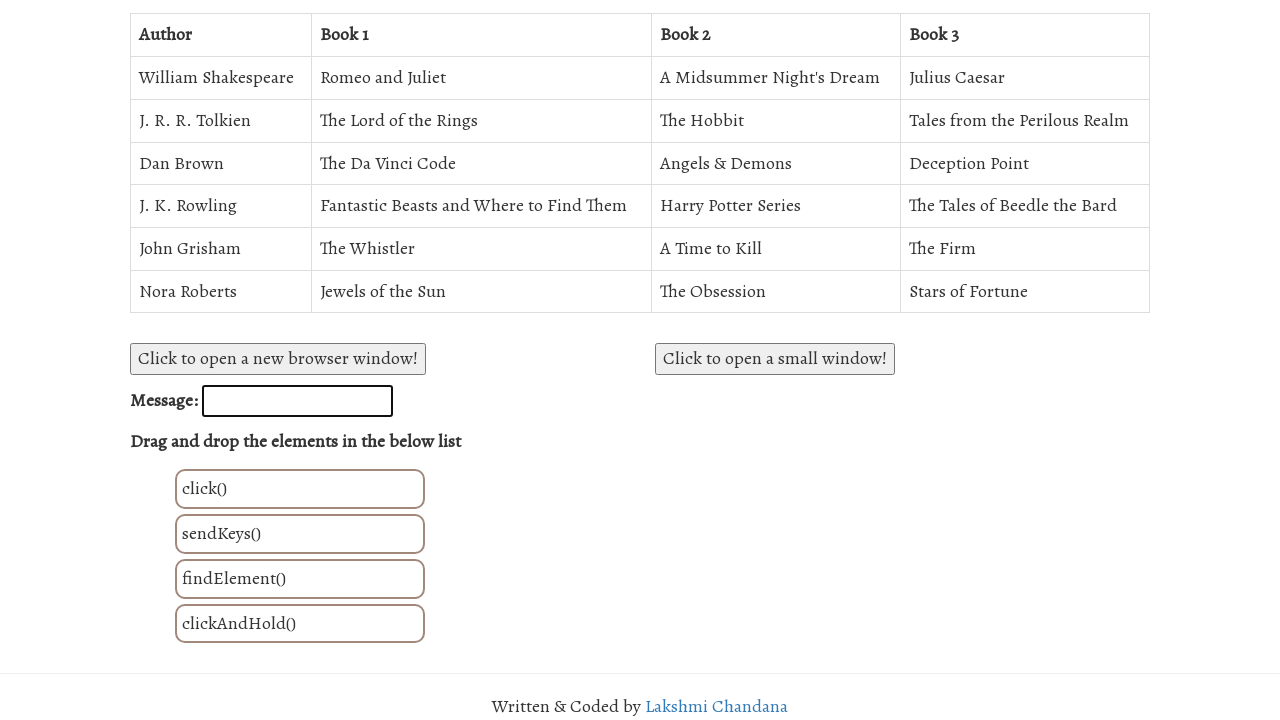

Typed 'hi there' with Shift key held down on #enterText
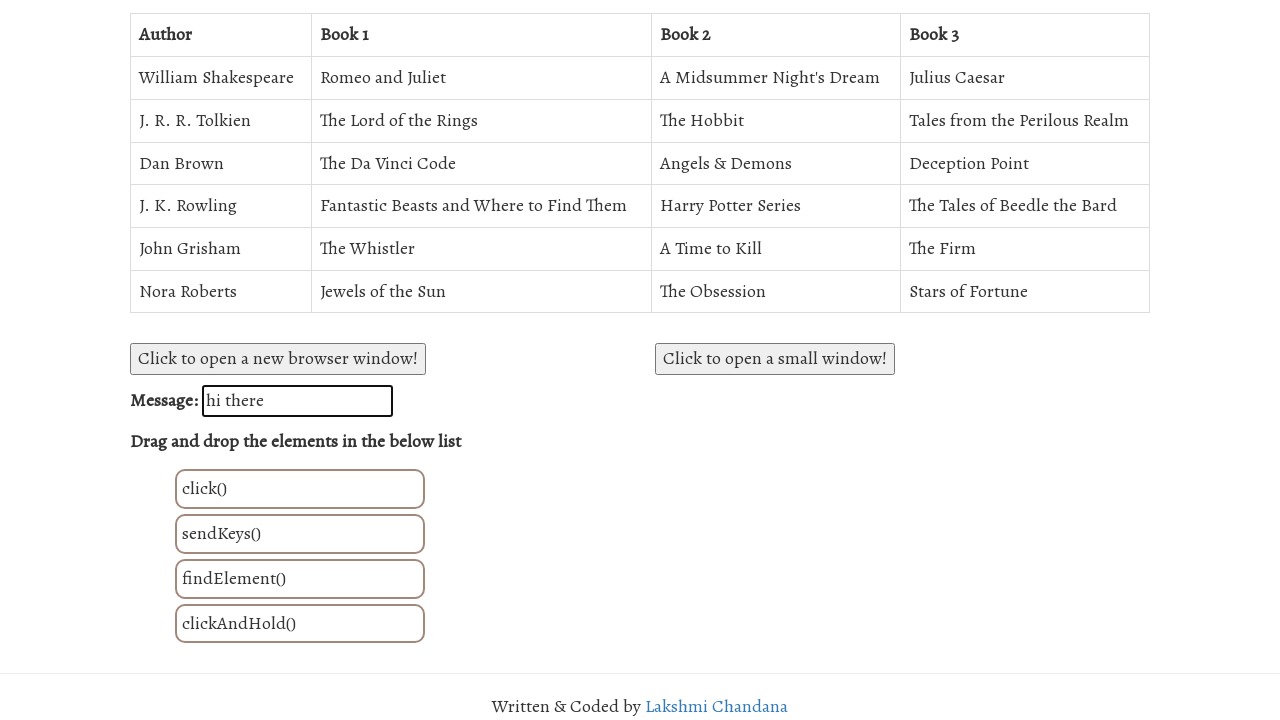

Released Shift key
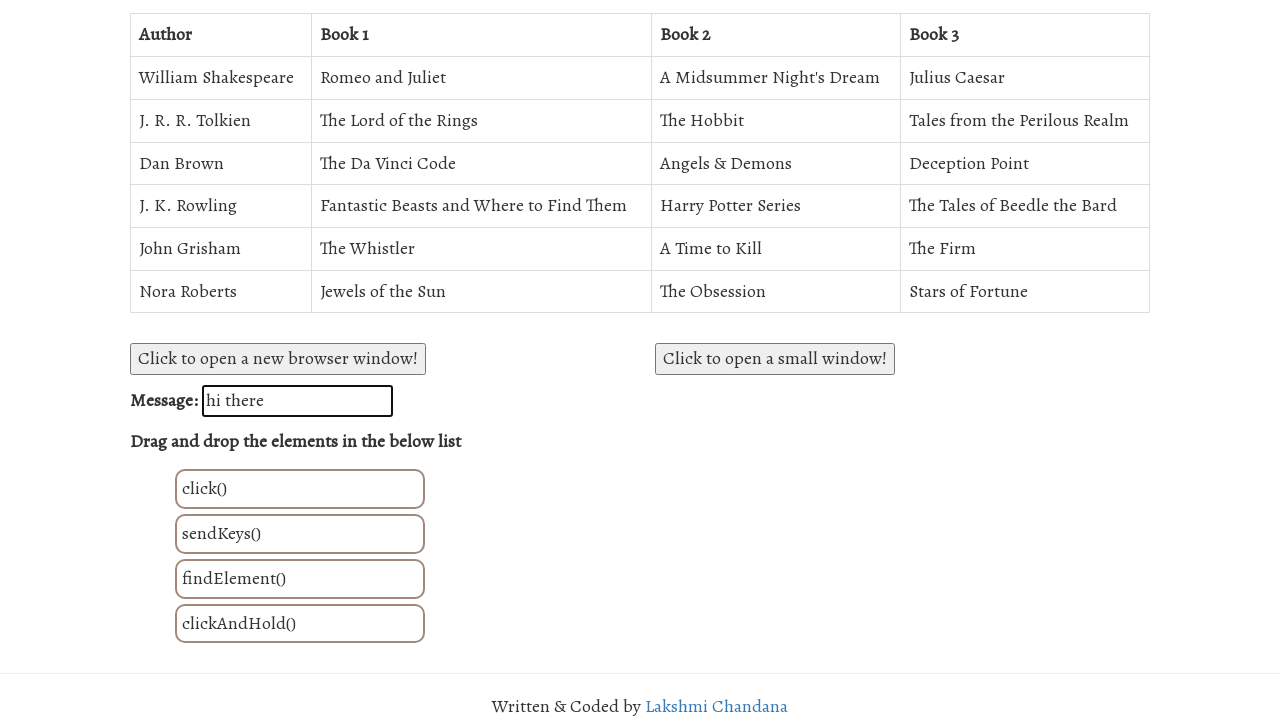

Clicked on Bicycle checkbox at (136, 168) on input[name='vehicle1']
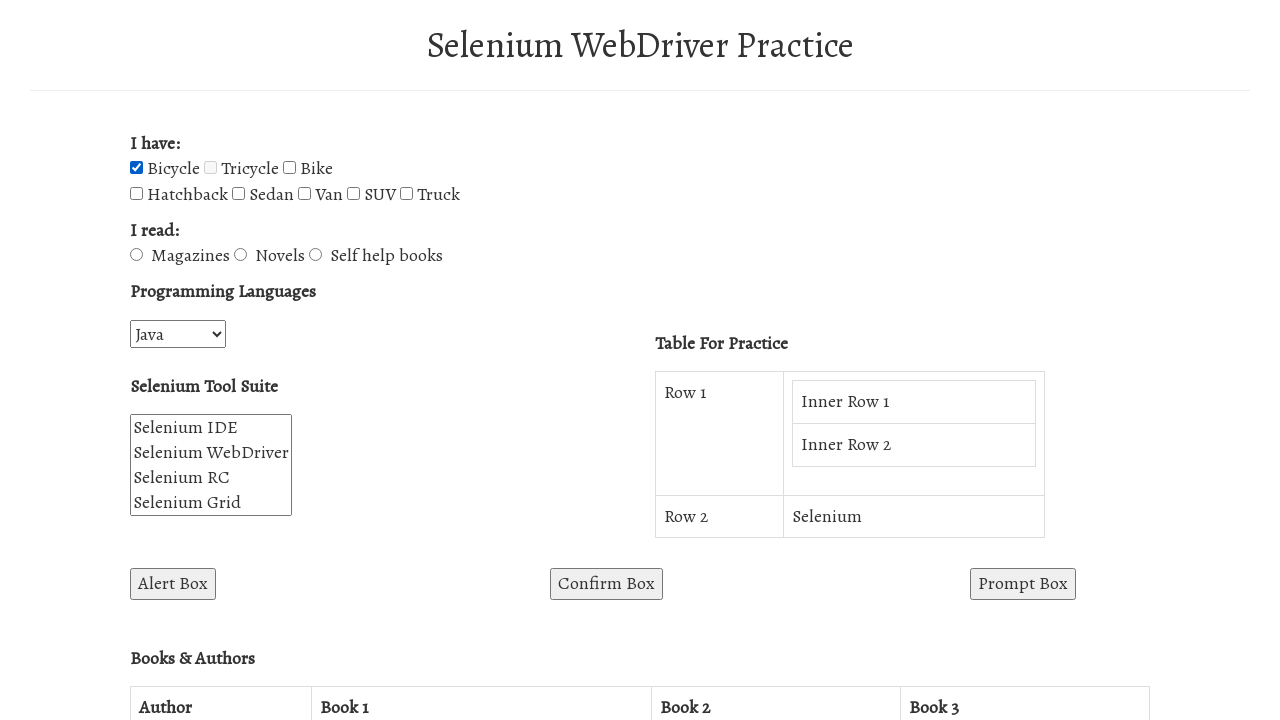

Double-clicked on Message label text to highlight at (164, 401) on #labelText
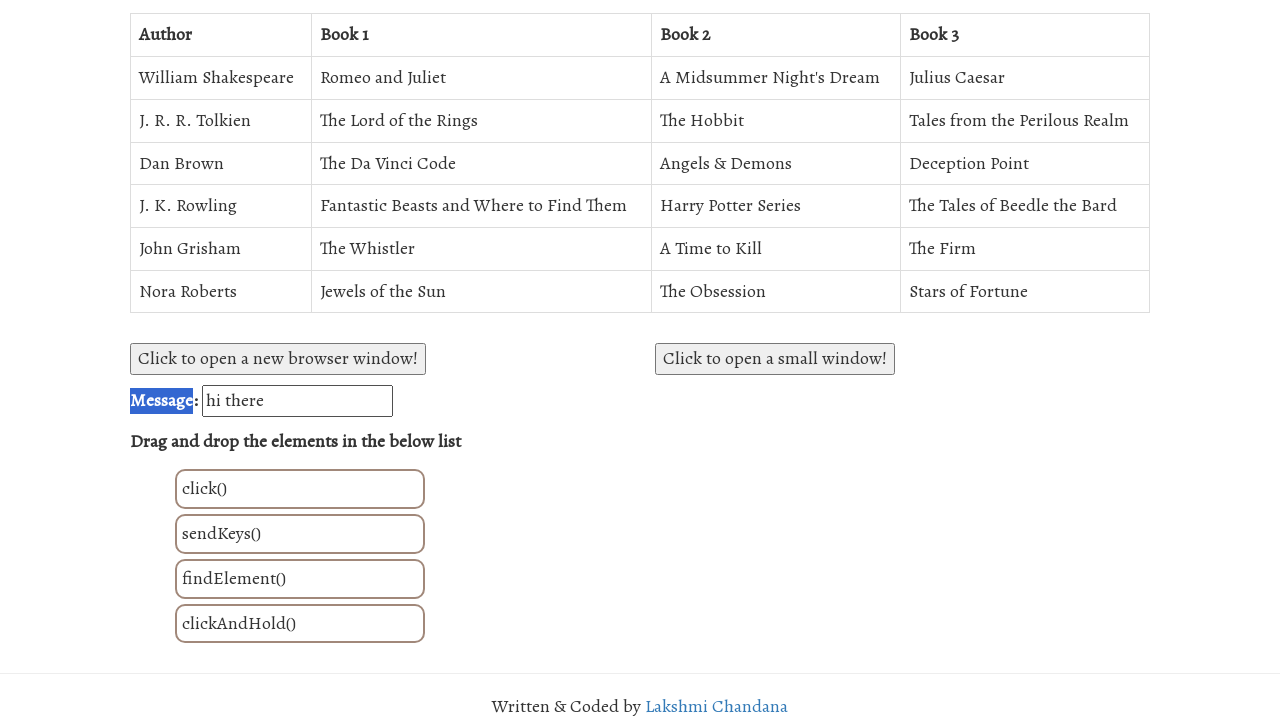

Moved mouse to center of click() element at (300, 489)
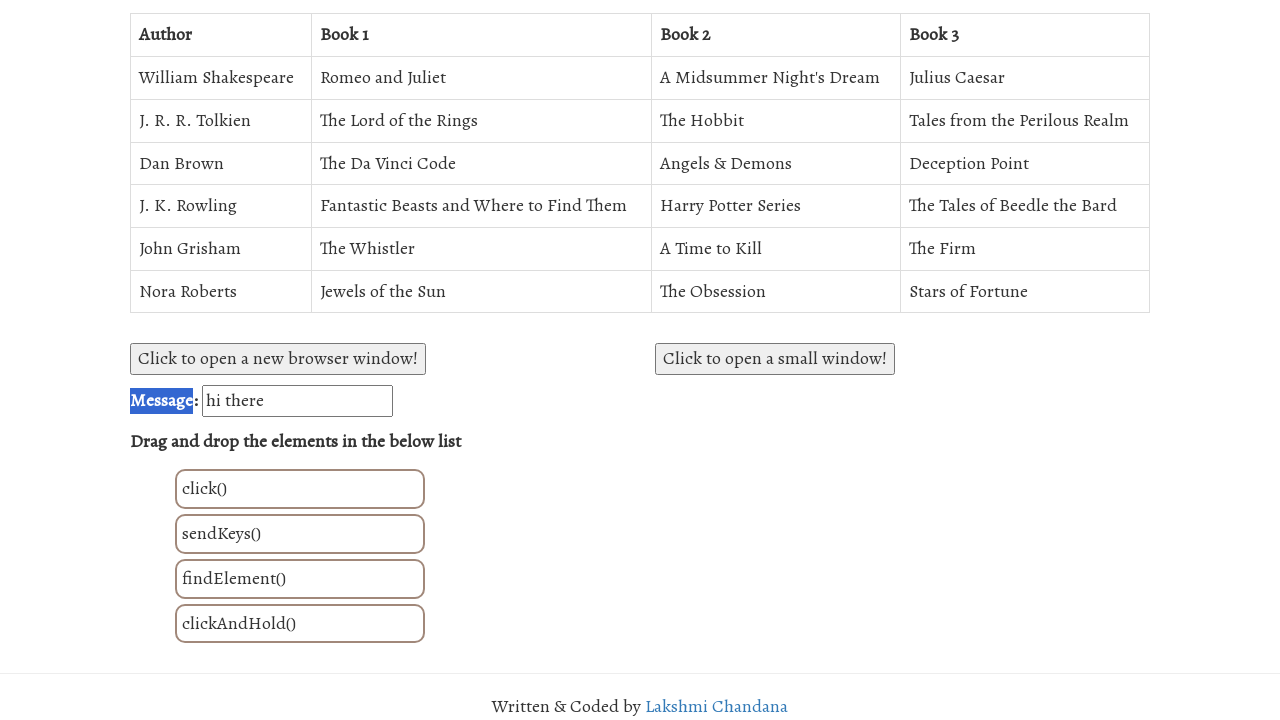

Pressed mouse button down to start drag at (300, 489)
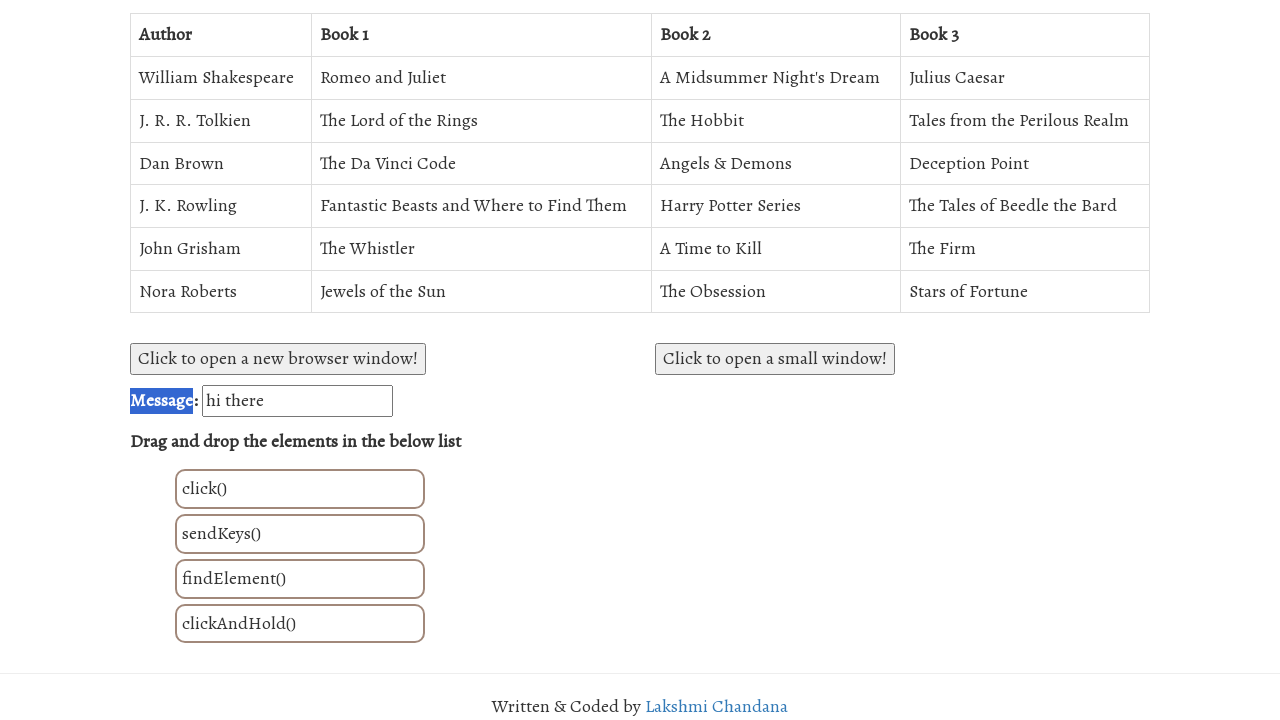

Dragged element to new position (offset 50, 100) at (225, 569)
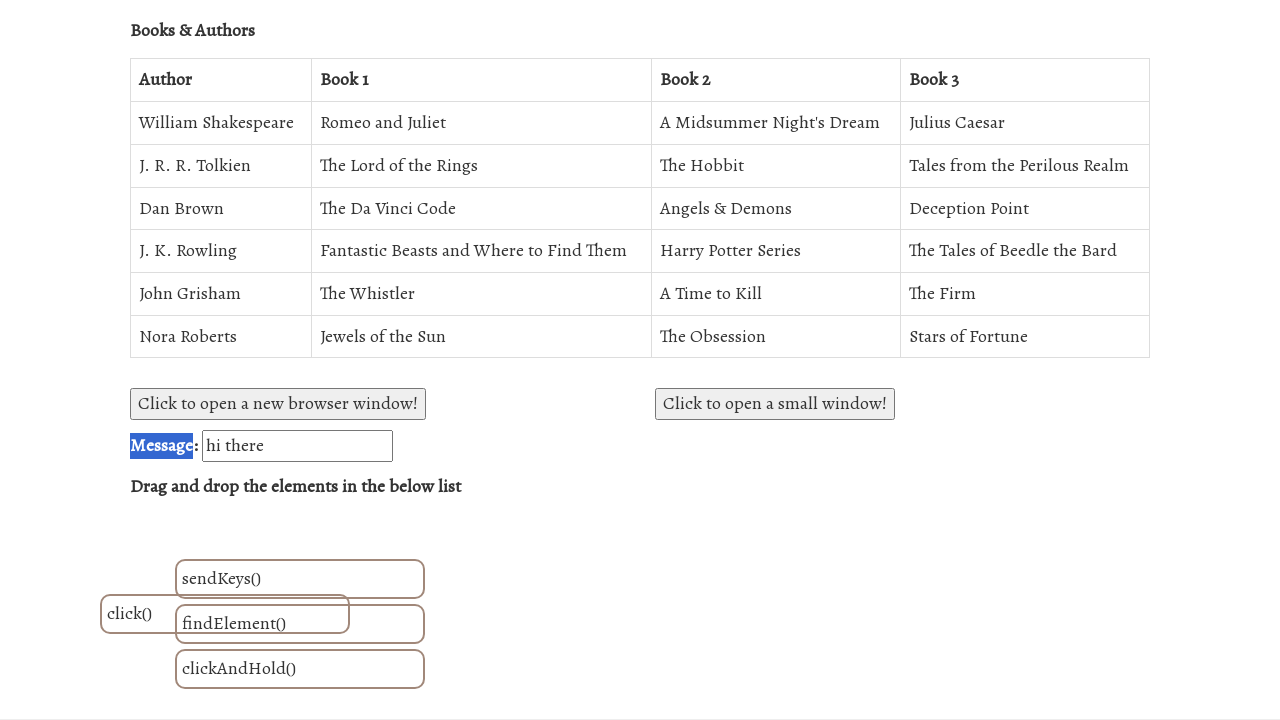

Released mouse button to drop element at new position at (225, 569)
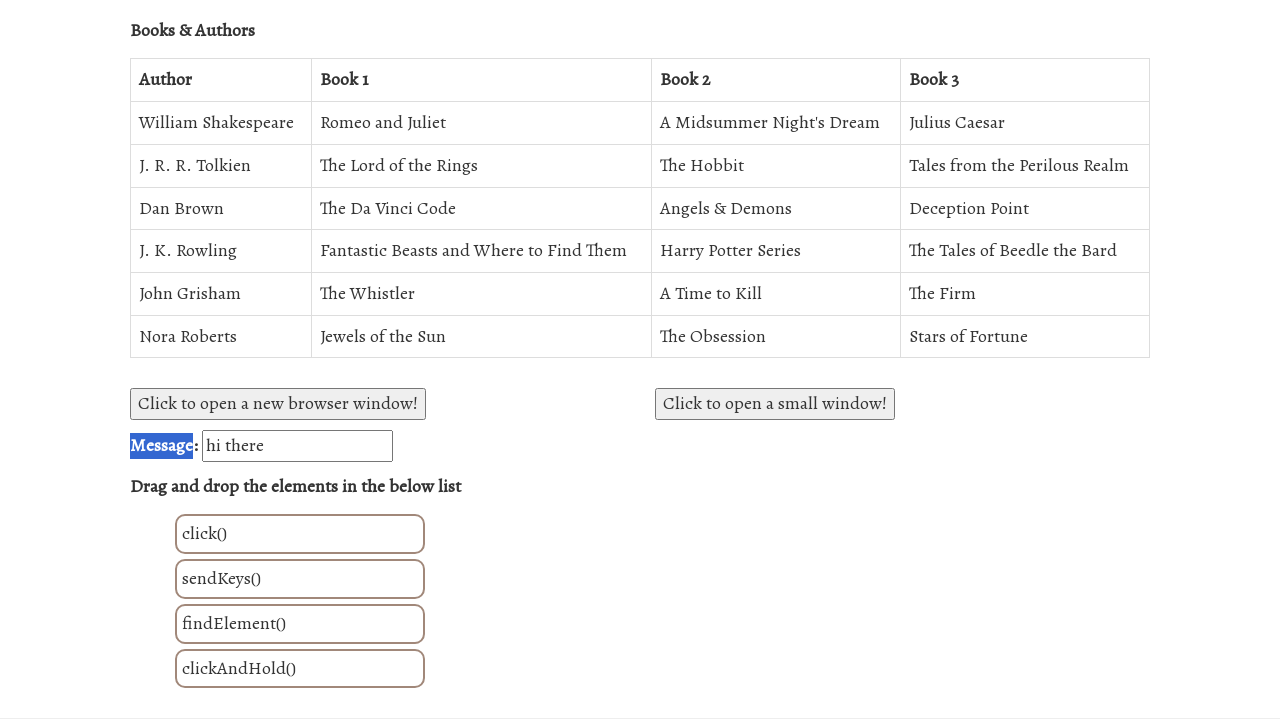

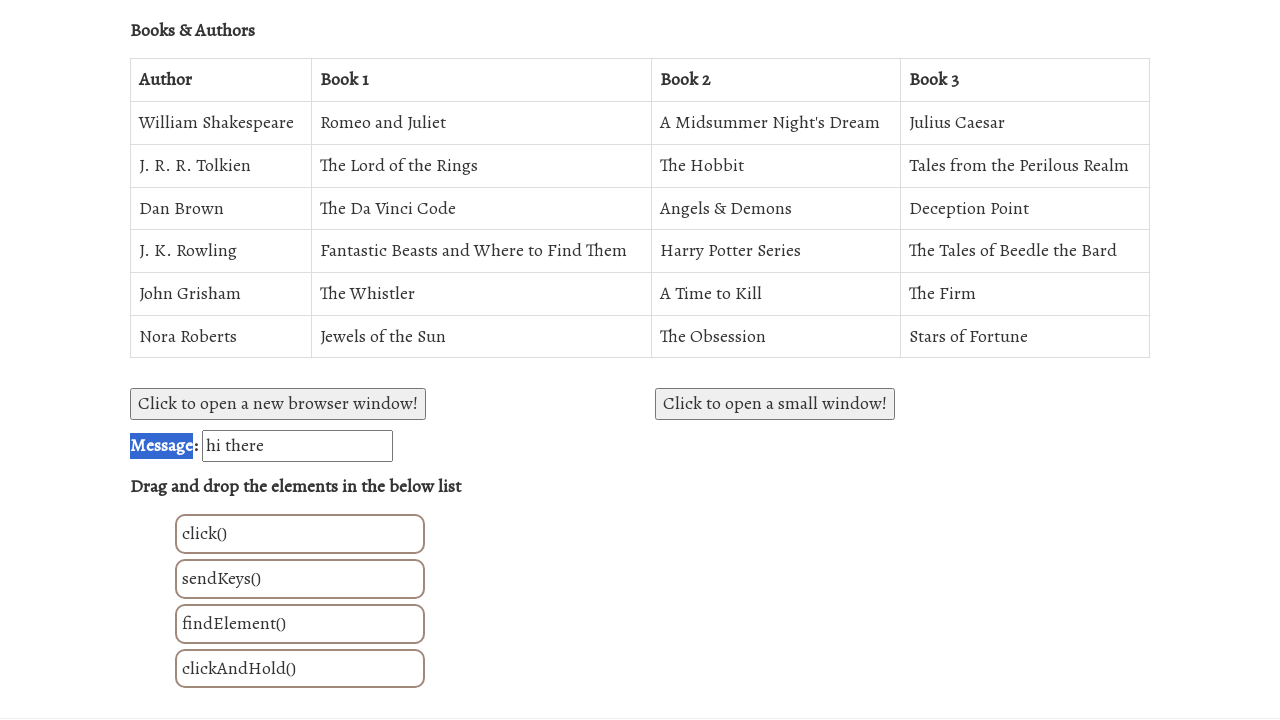